Tests autocomplete functionality by typing a letter and selecting a suggestion from the dropdown

Starting URL: https://demoqa.com/auto-complete

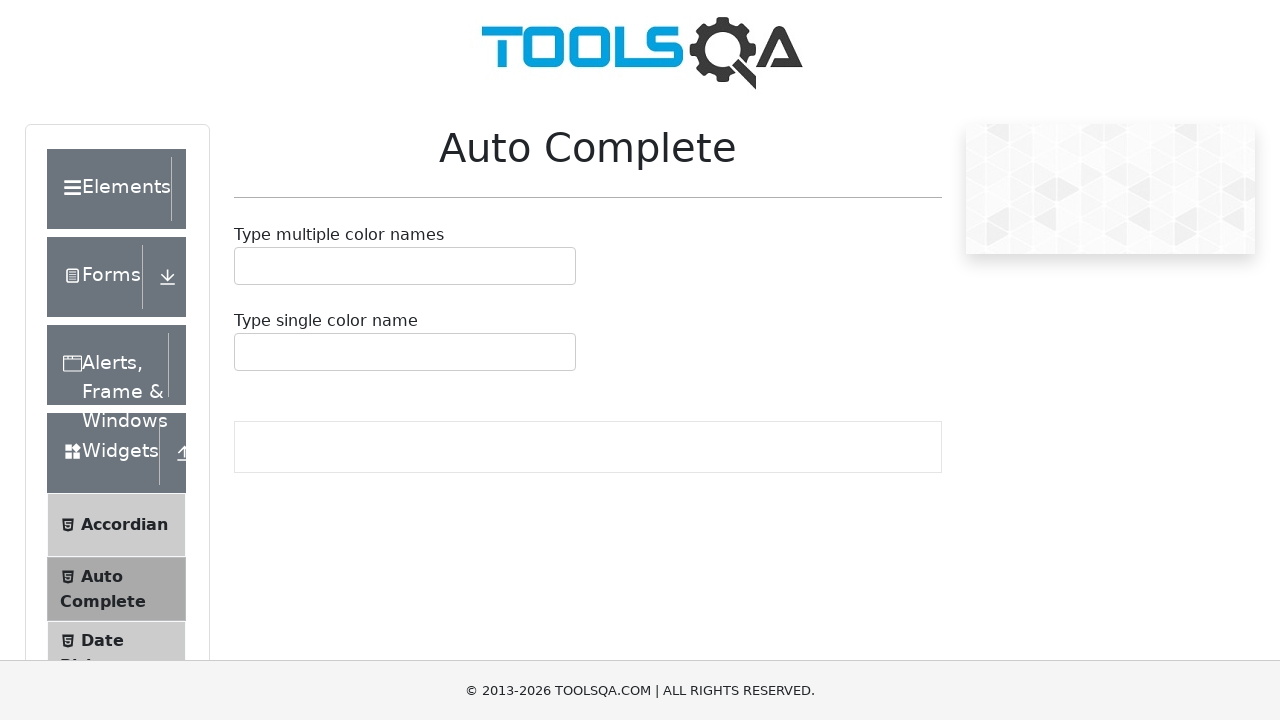

Typed 'W' in the autocomplete textbox on #autoCompleteMultipleInput
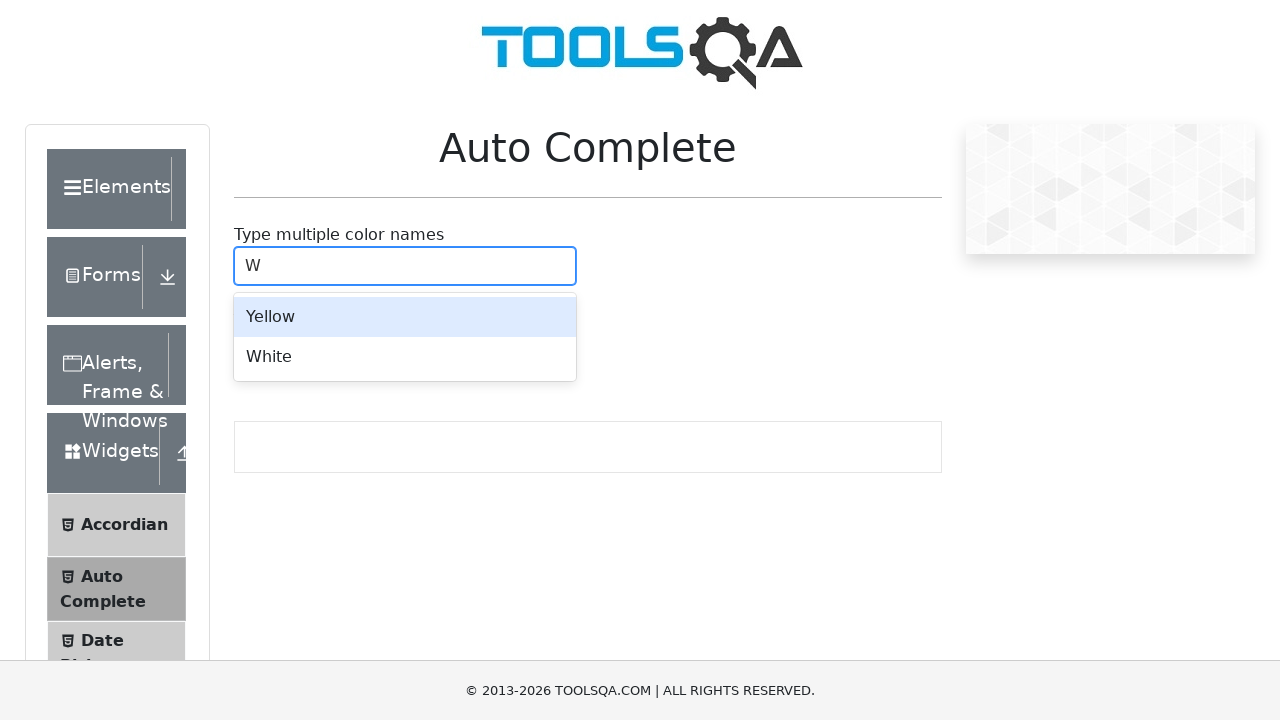

Clicked 'White' option from the dropdown at (405, 357) on xpath=//*[contains(text(),'White')]
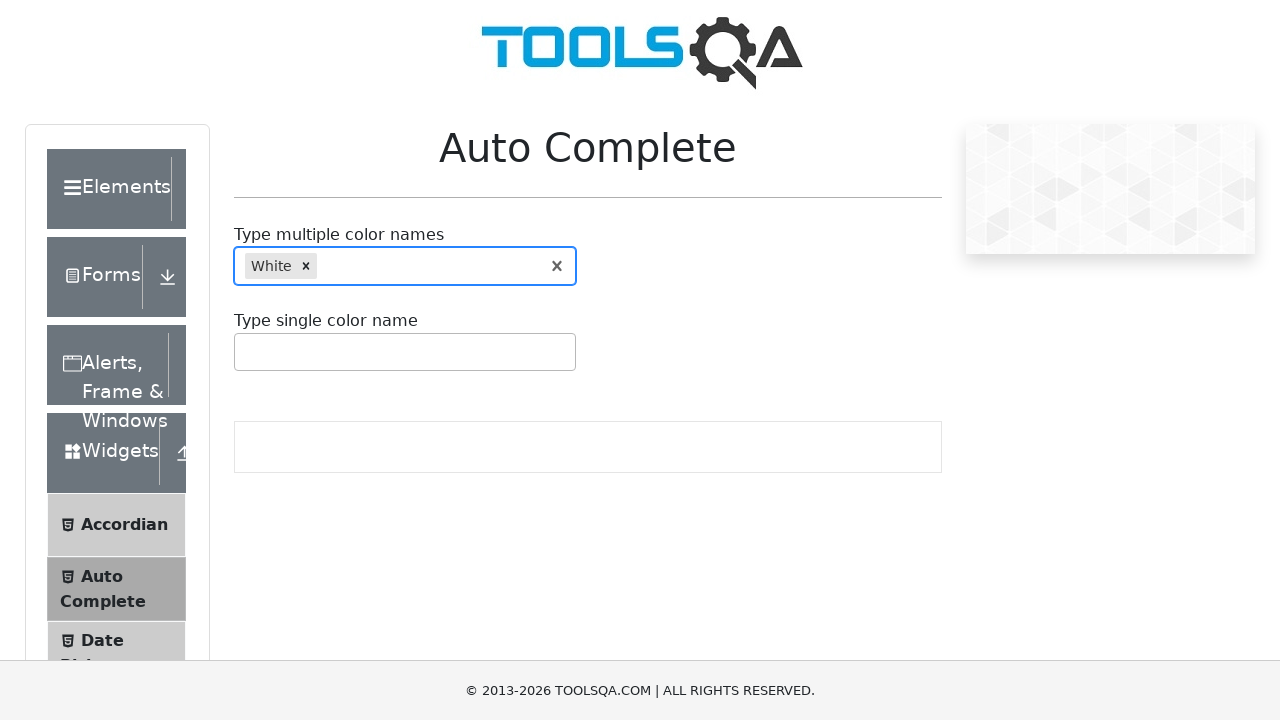

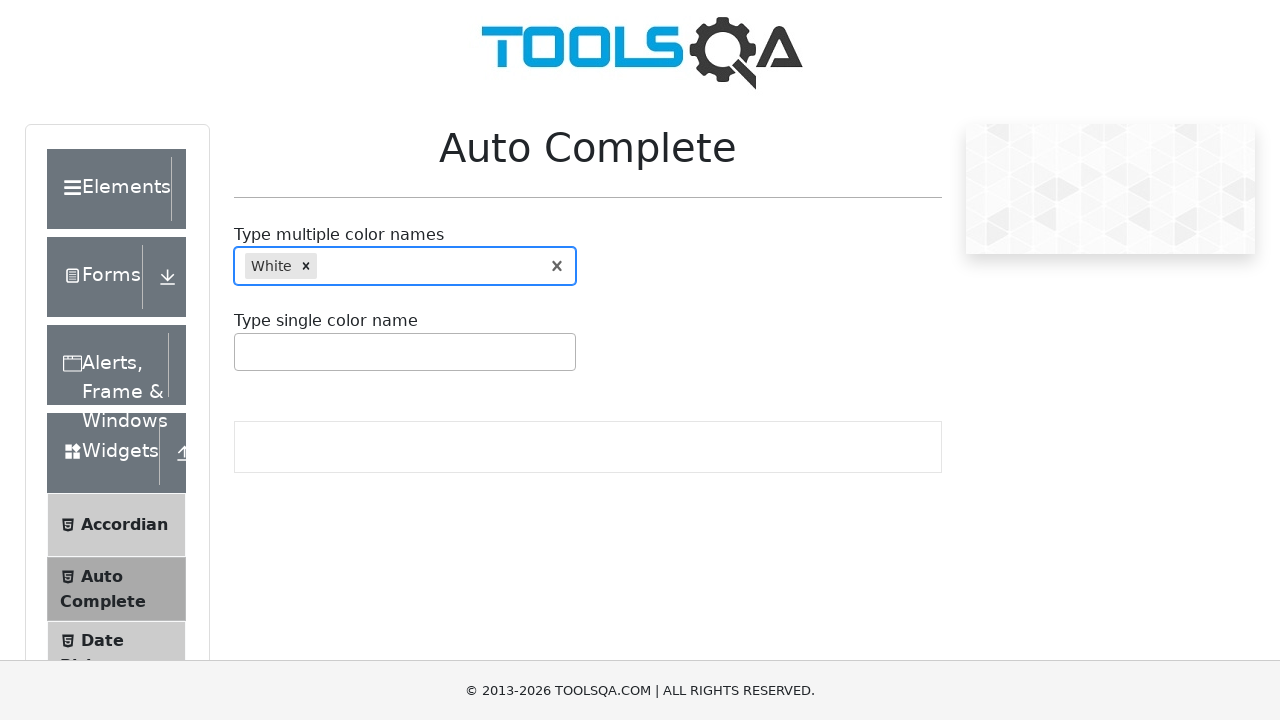